Tests opting out of A/B tests by adding an opt-out cookie before visiting the test page, then navigating to verify the page shows "No A/B Test" heading

Starting URL: http://the-internet.herokuapp.com

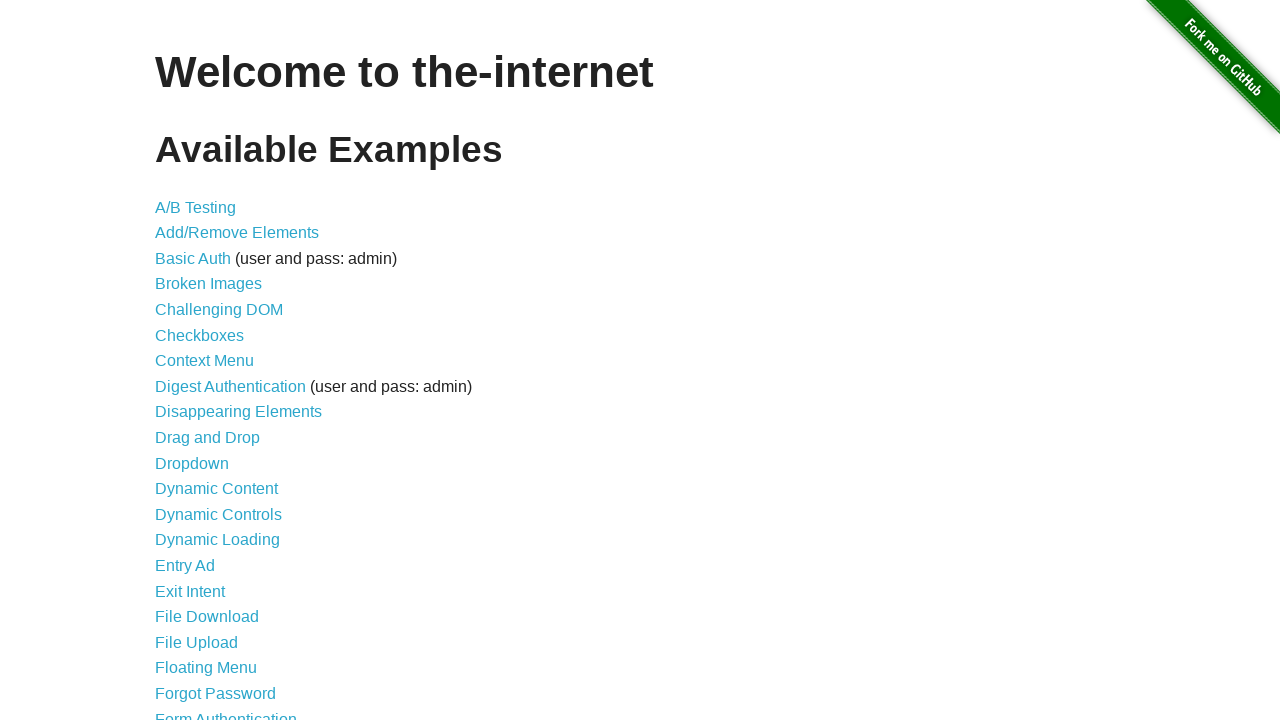

Added optimizelyOptOut cookie to opt out of A/B tests
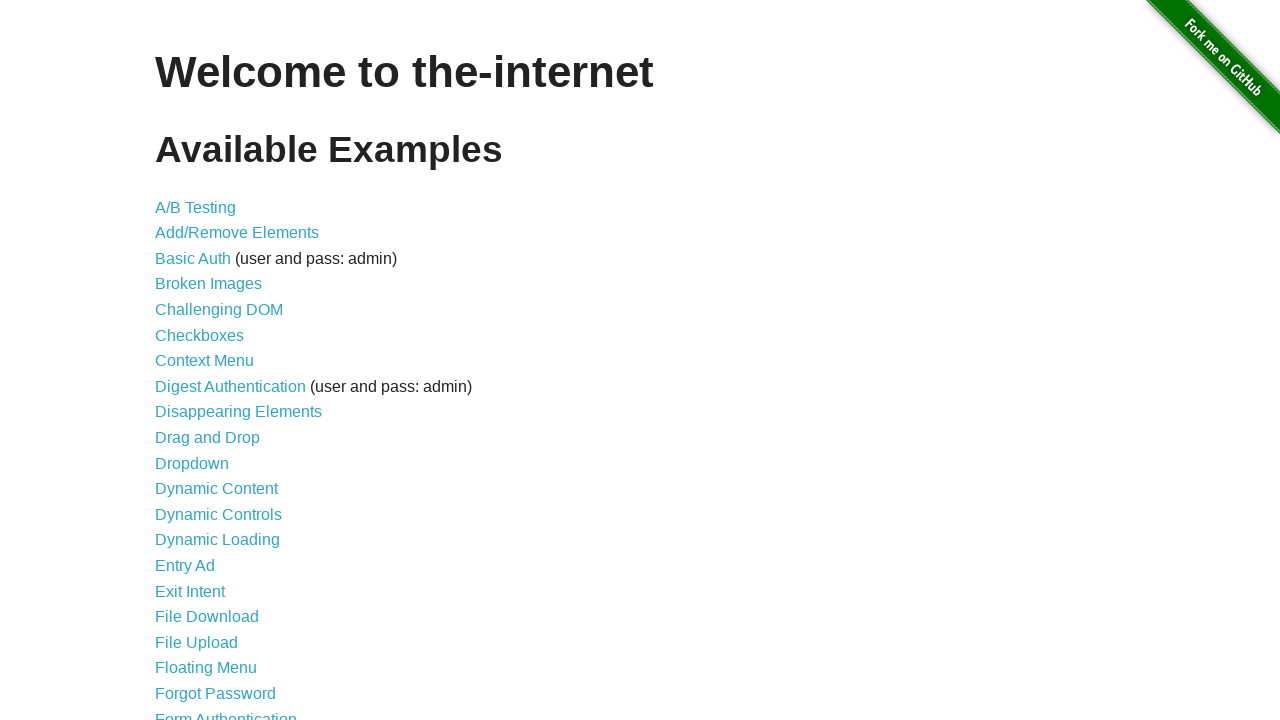

Navigated to A/B test page
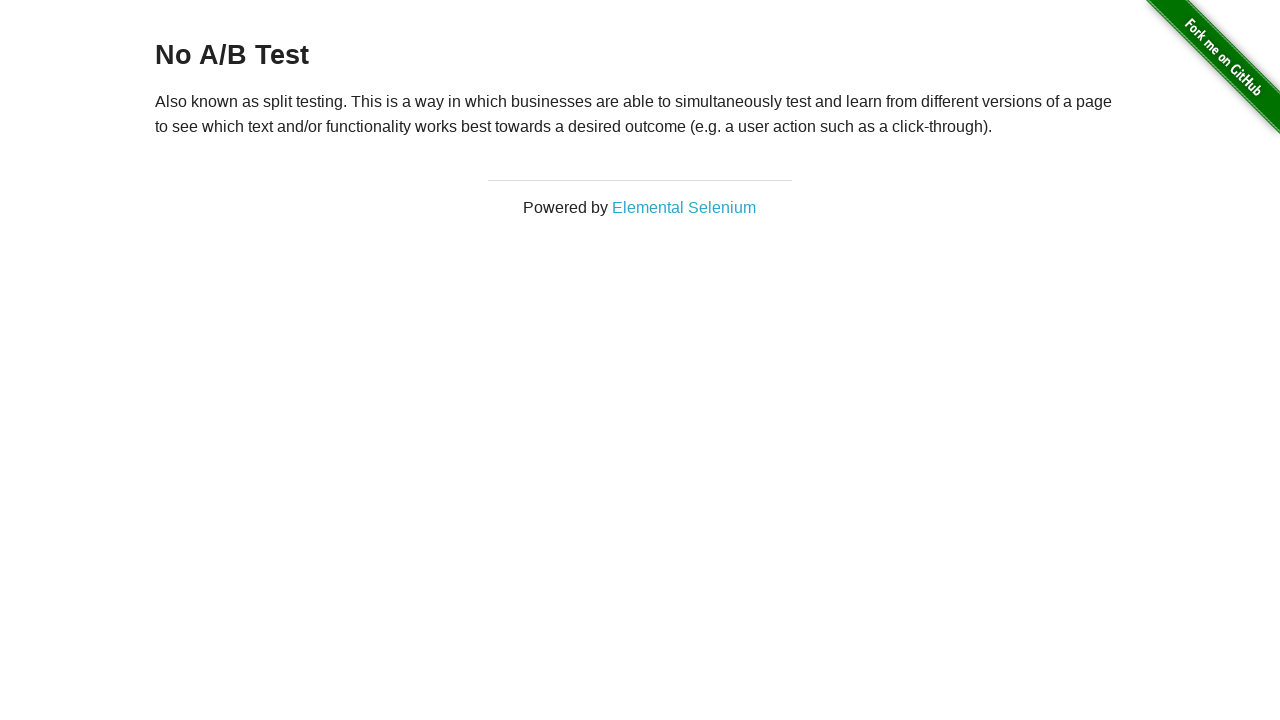

Retrieved heading text from page
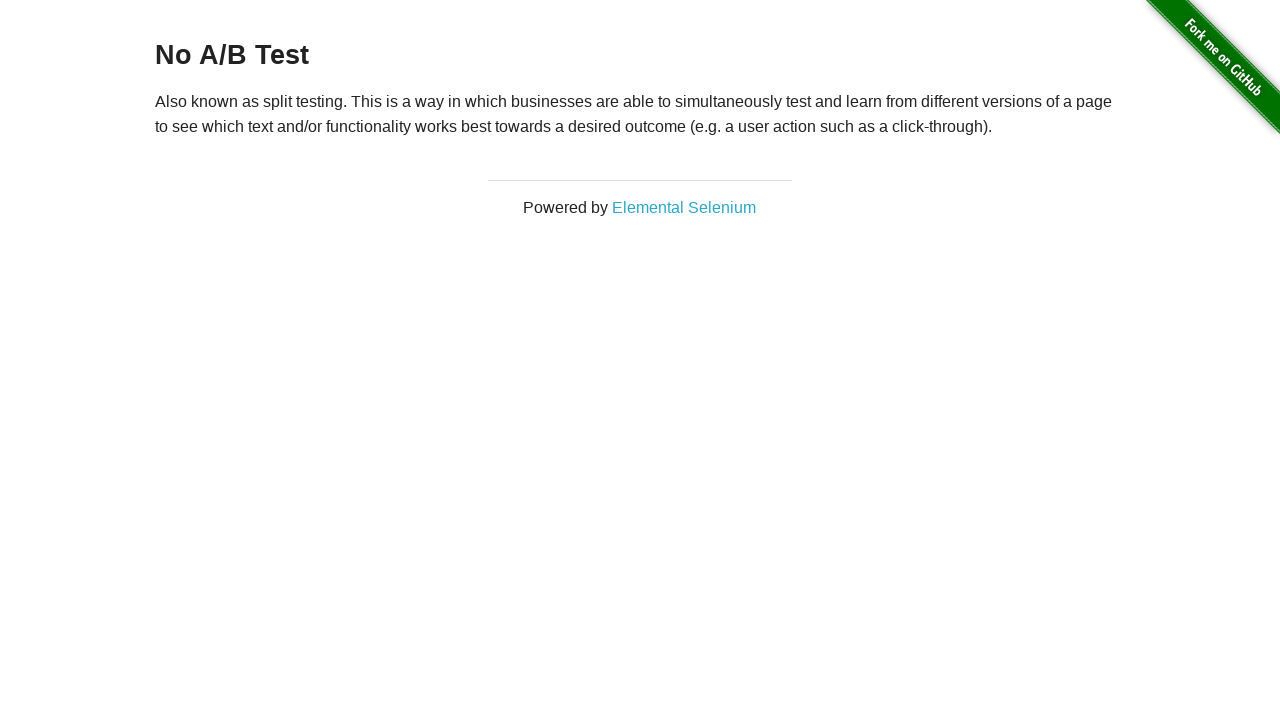

Verified heading starts with 'No A/B Test' - opt-out successful
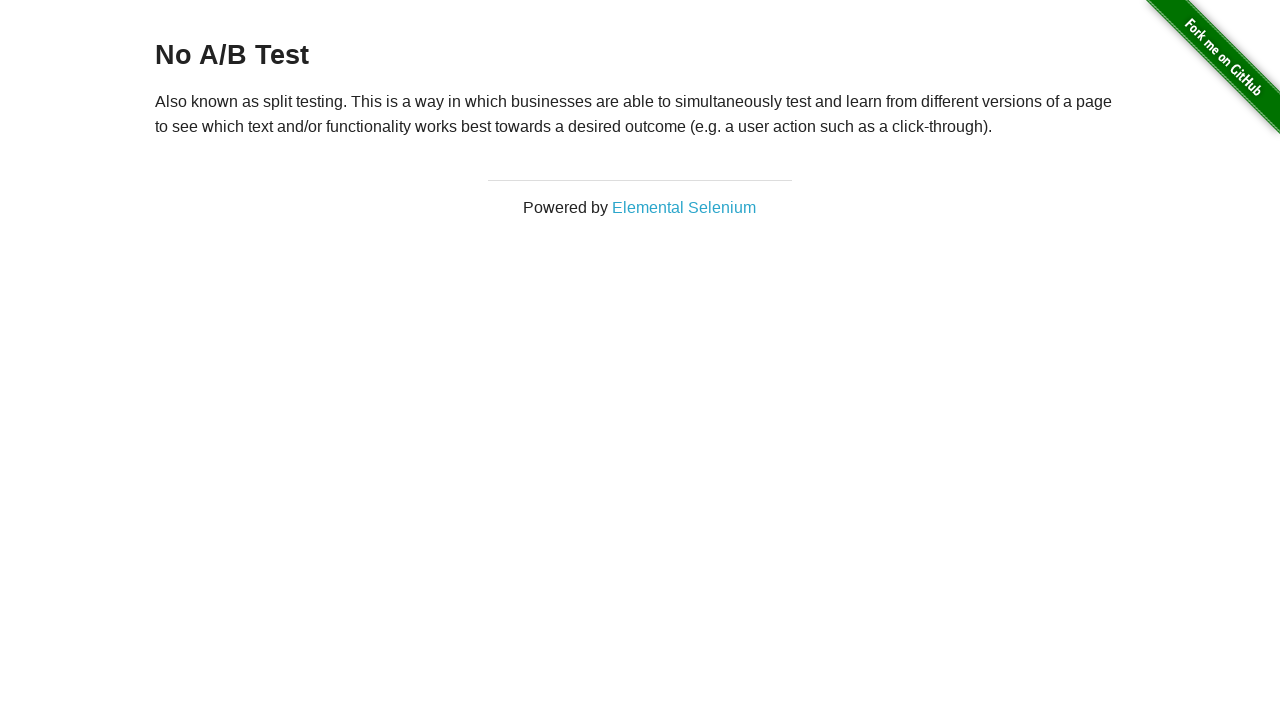

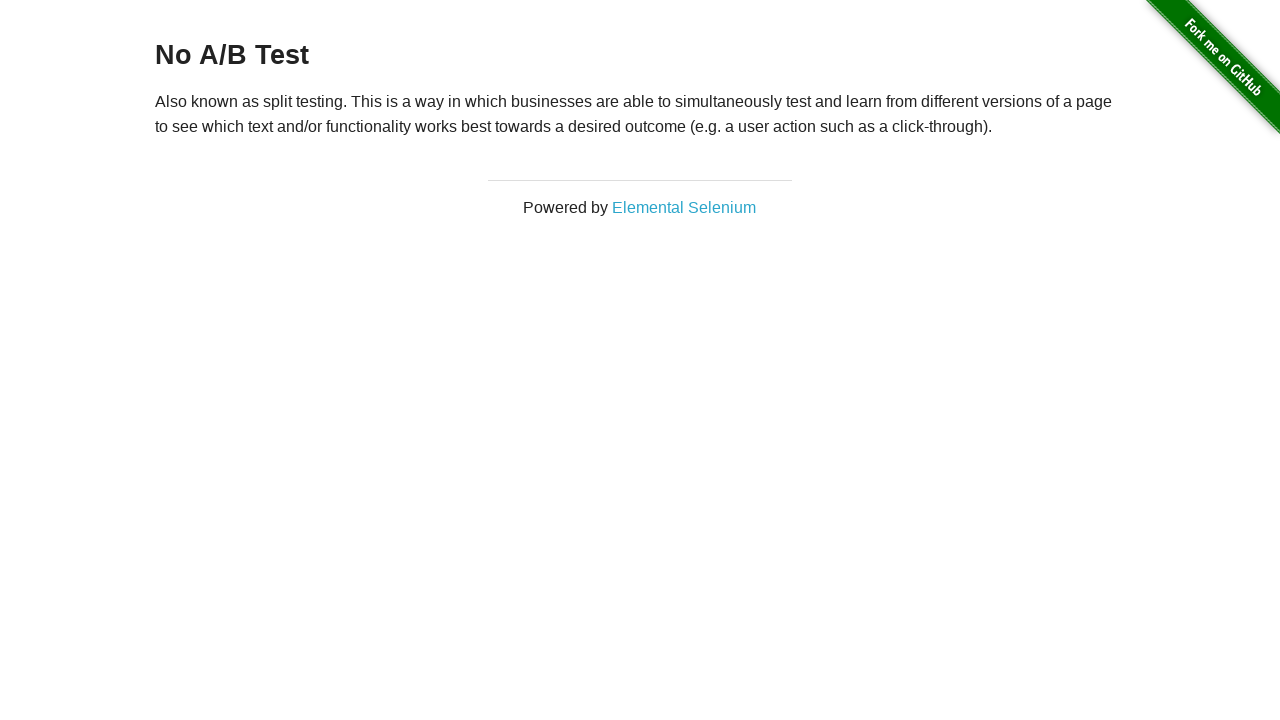